Tests basic browser navigation functionality including navigating to a new page, using browser back and forward buttons between two pages on the letskodeit.com website.

Starting URL: https://www.letskodeit.com/practice

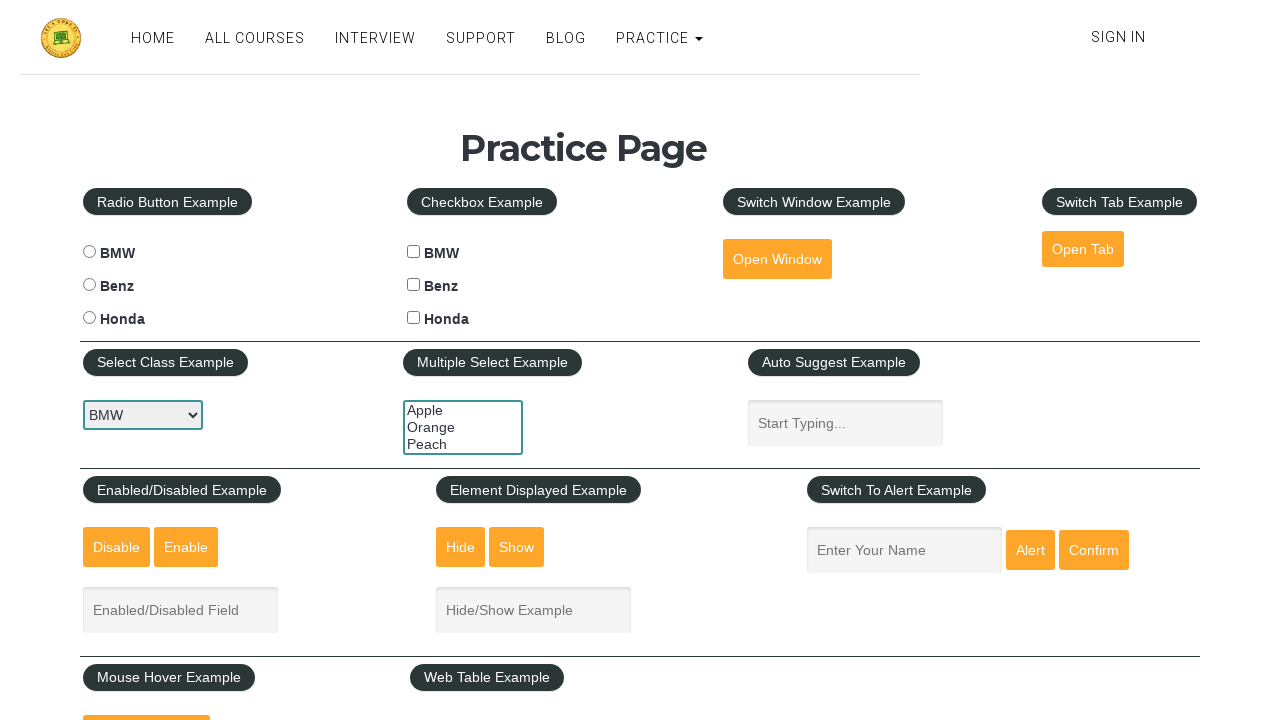

Navigated to https://www.letskodeit.com/
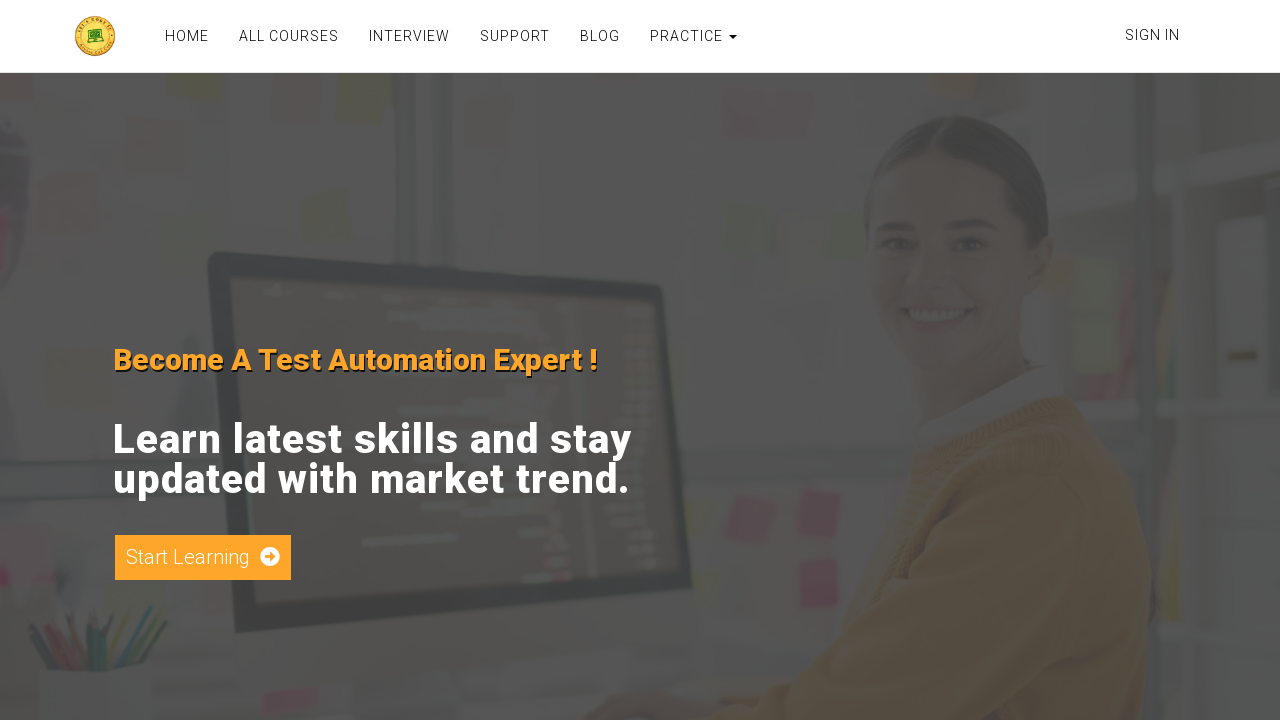

Main page loaded (domcontentloaded)
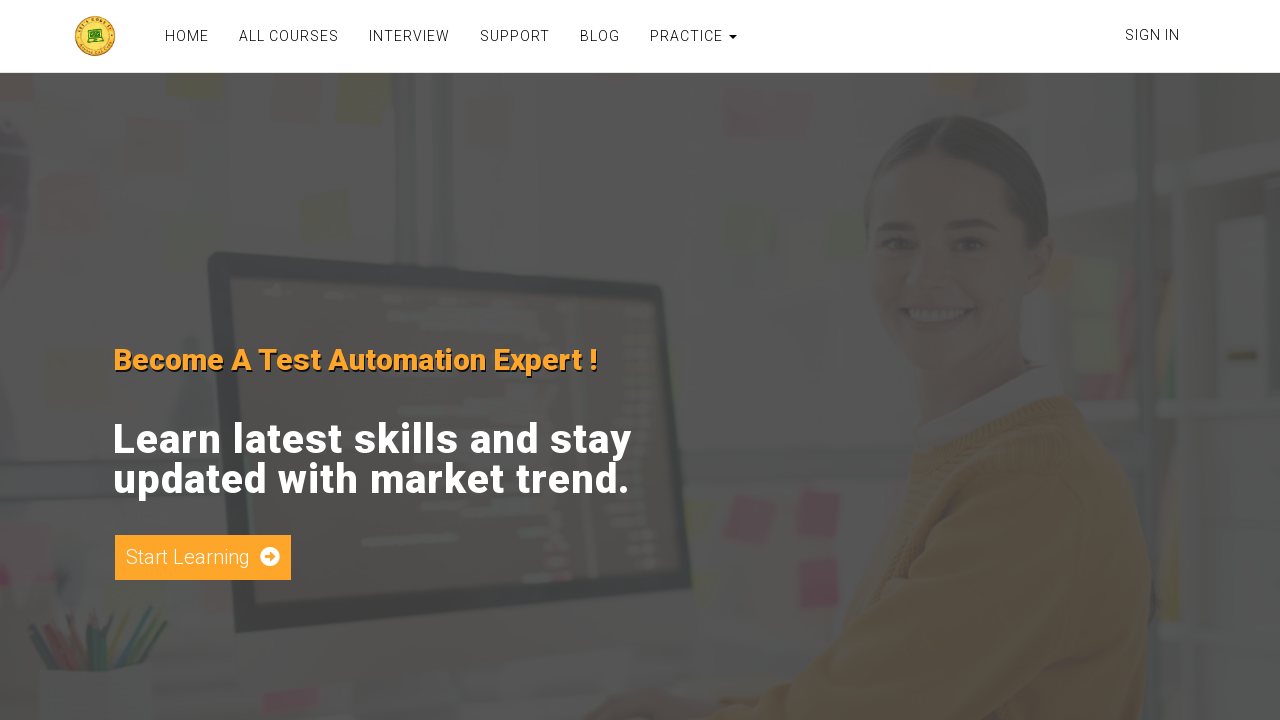

Clicked browser back button to return to practice page
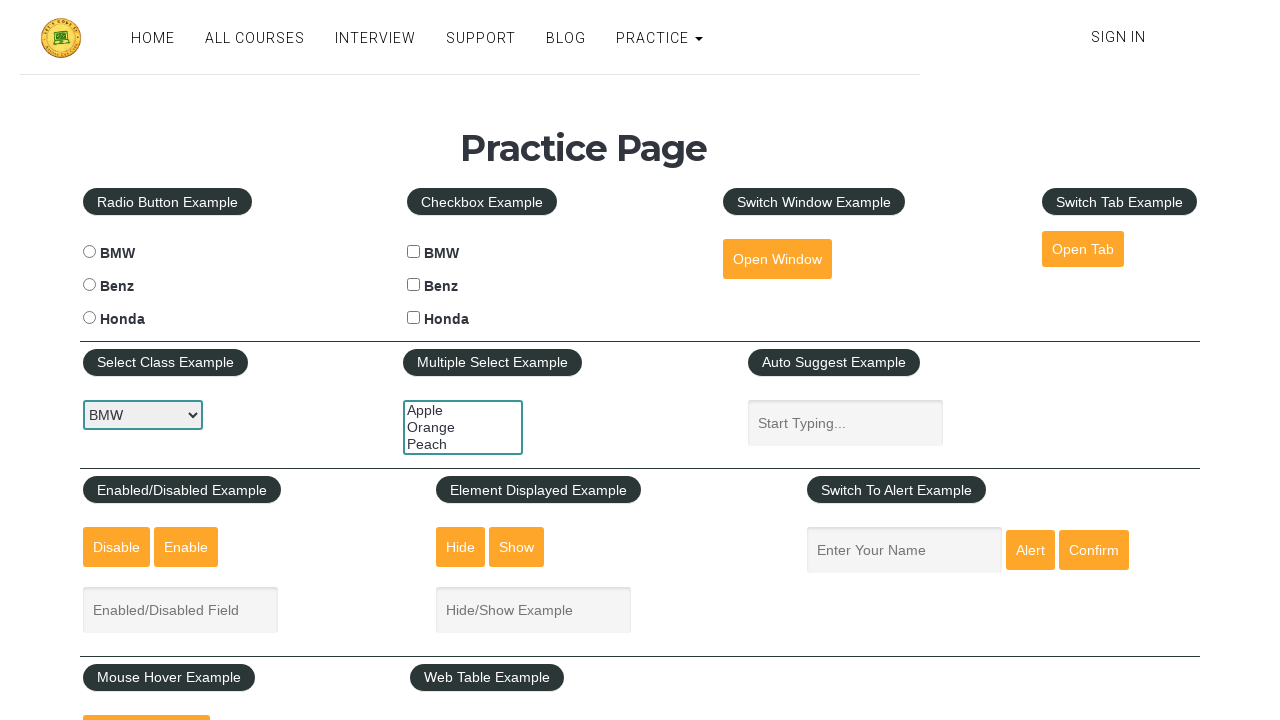

Practice page loaded (domcontentloaded)
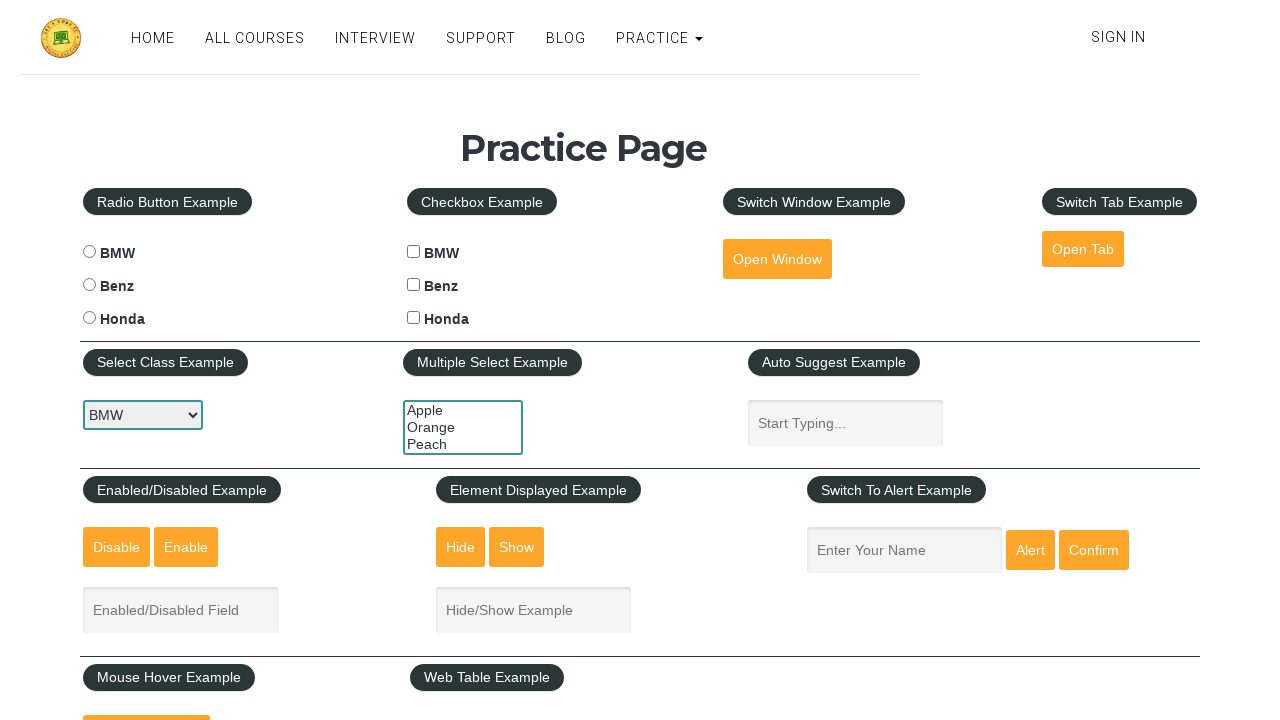

Clicked browser forward button to return to main page
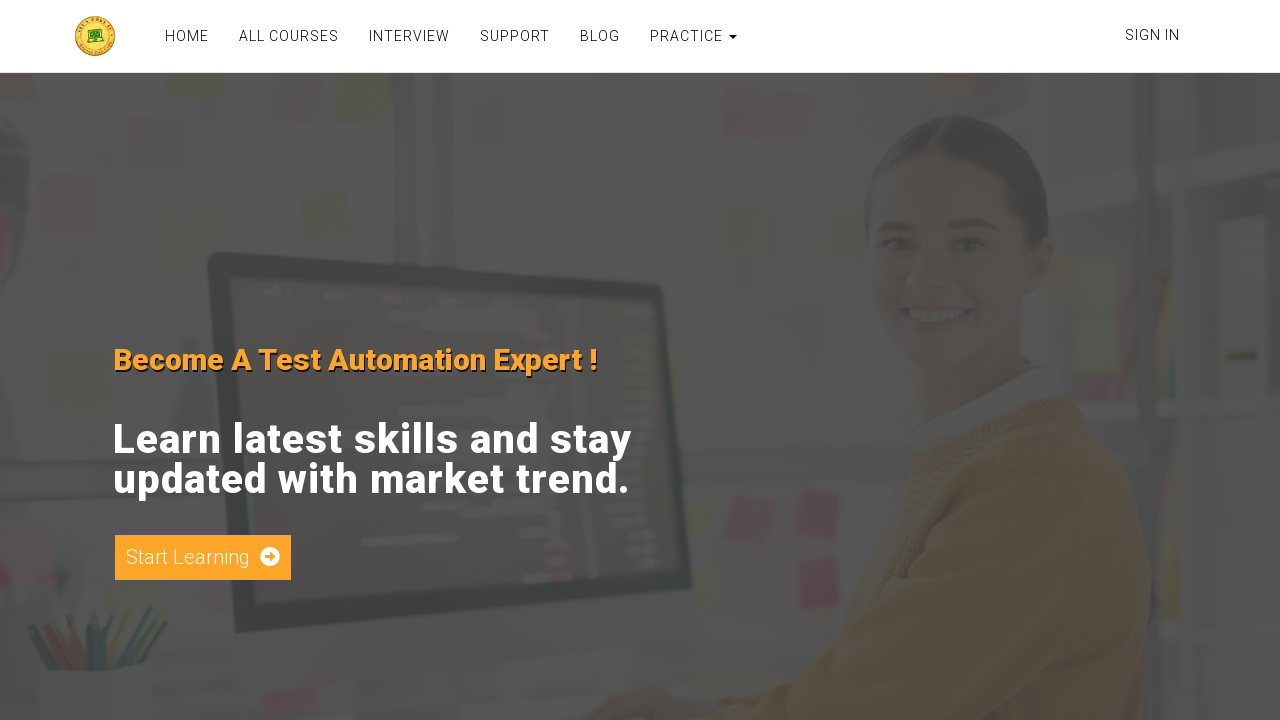

Main page loaded again (domcontentloaded)
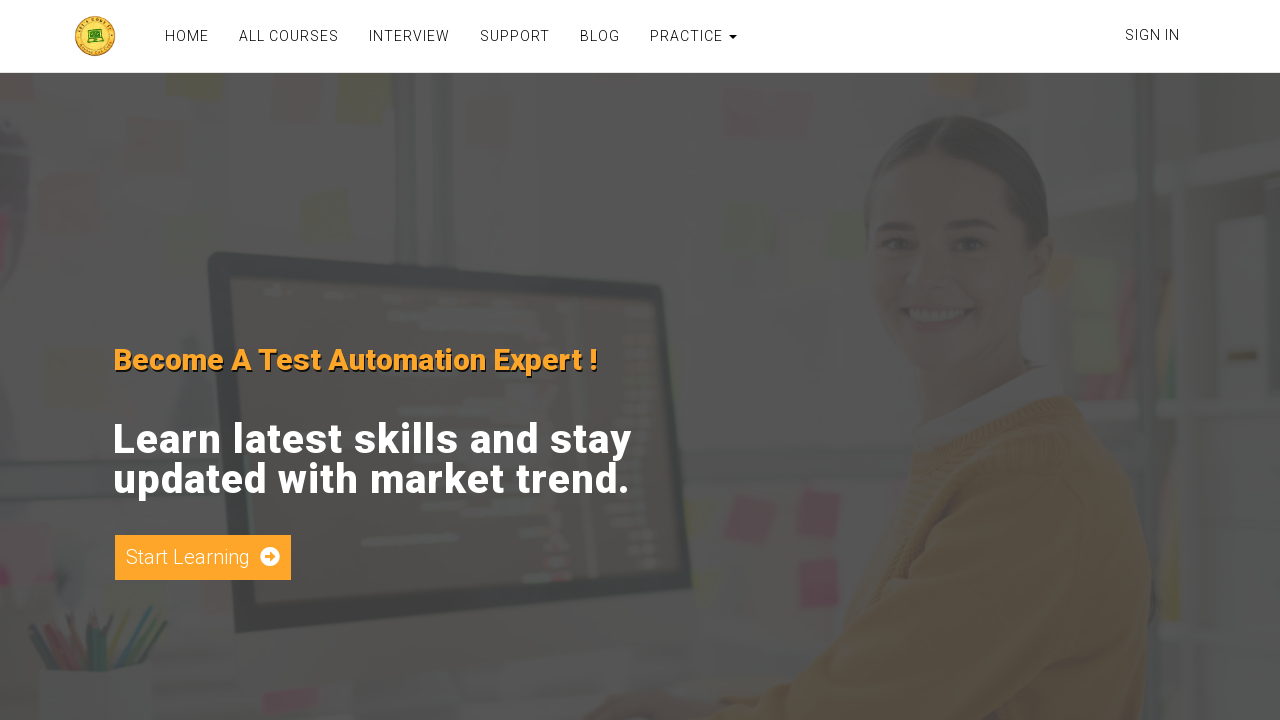

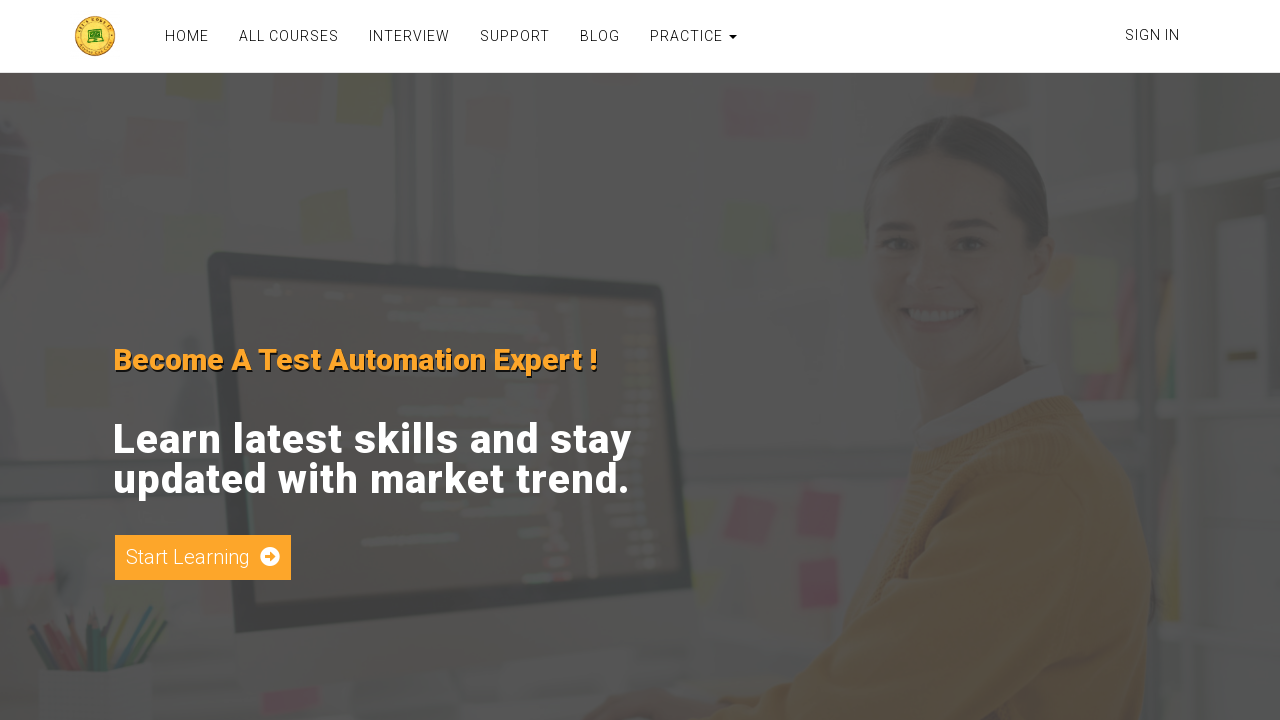